Navigates to Tickertape homepage, clicks on See All button in Index section, selects Sectoral filter, and views Nifty IT price.

Starting URL: https://www.tickertape.in/

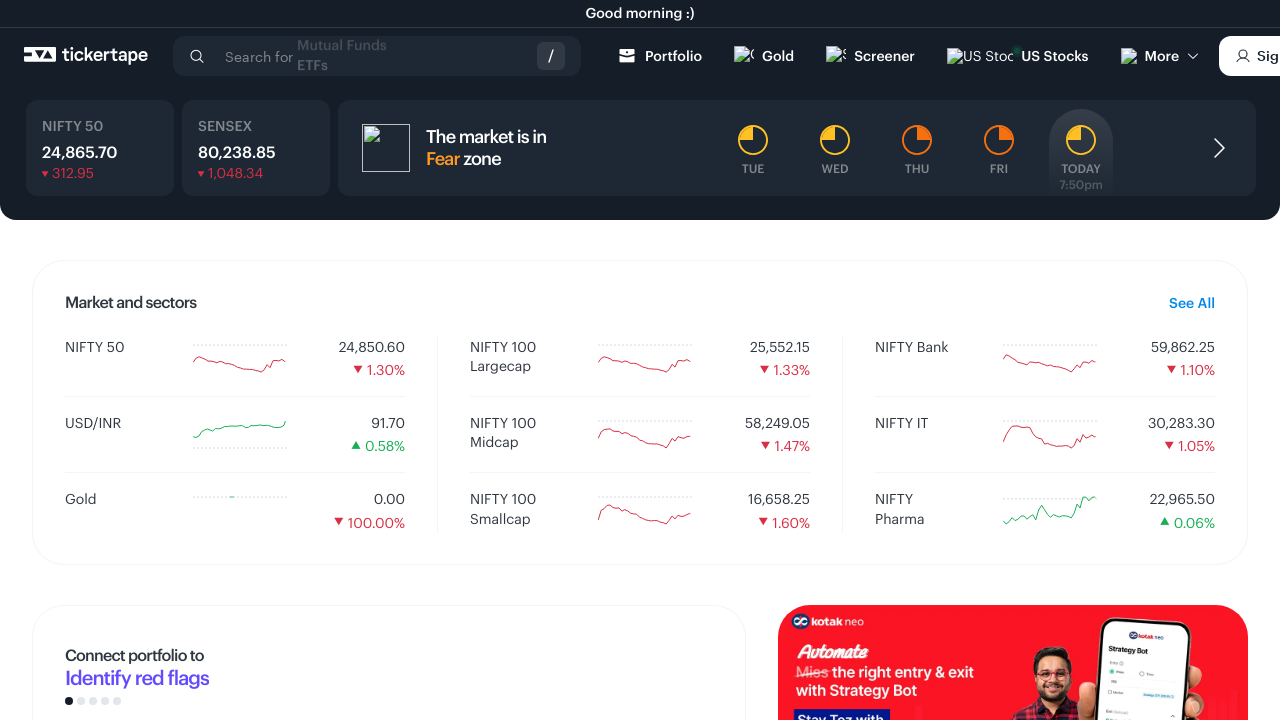

Waited for Tickertape homepage to load (domcontentloaded)
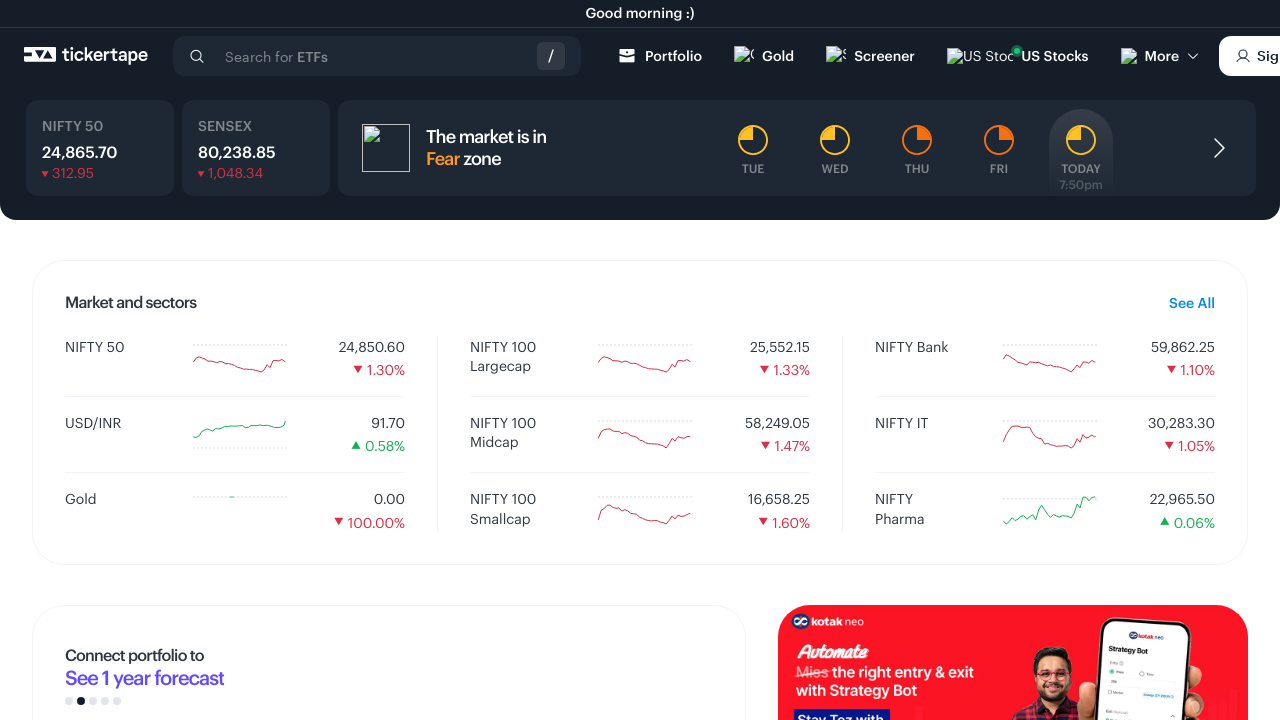

Stock ticker container section loaded
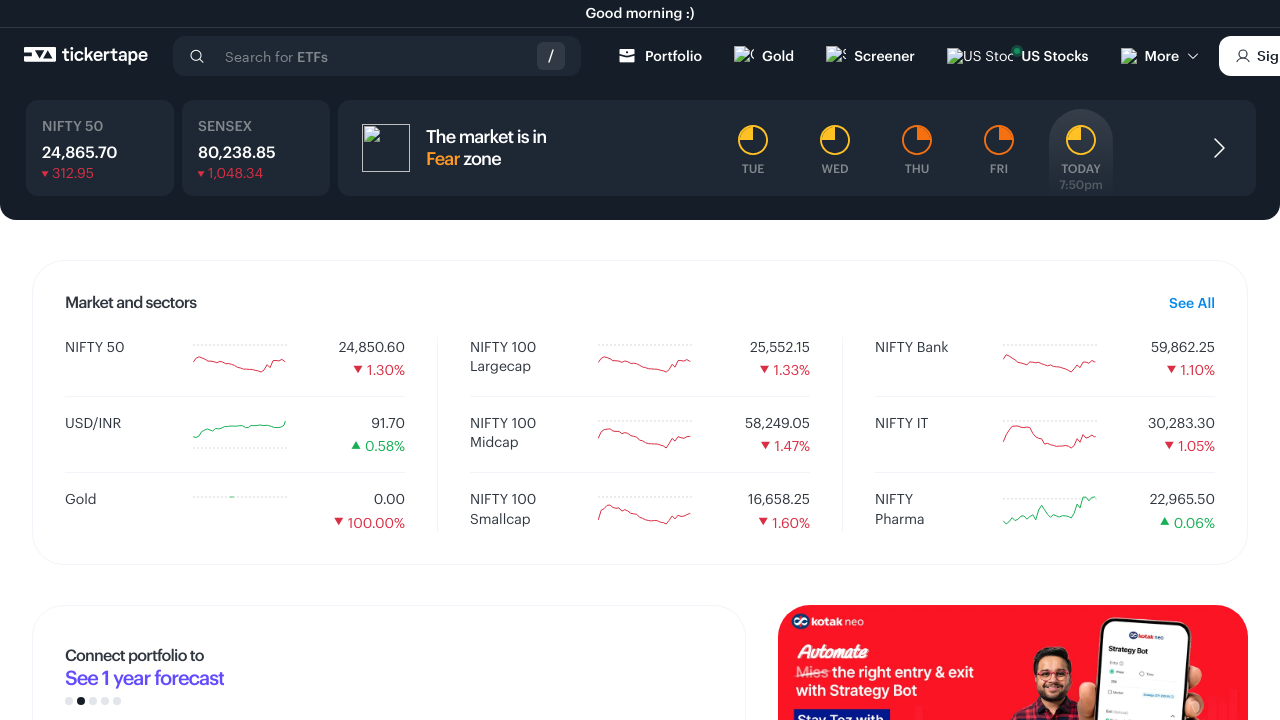

Clicked 'See All' button in Index section at (1192, 303) on a:text('See All')
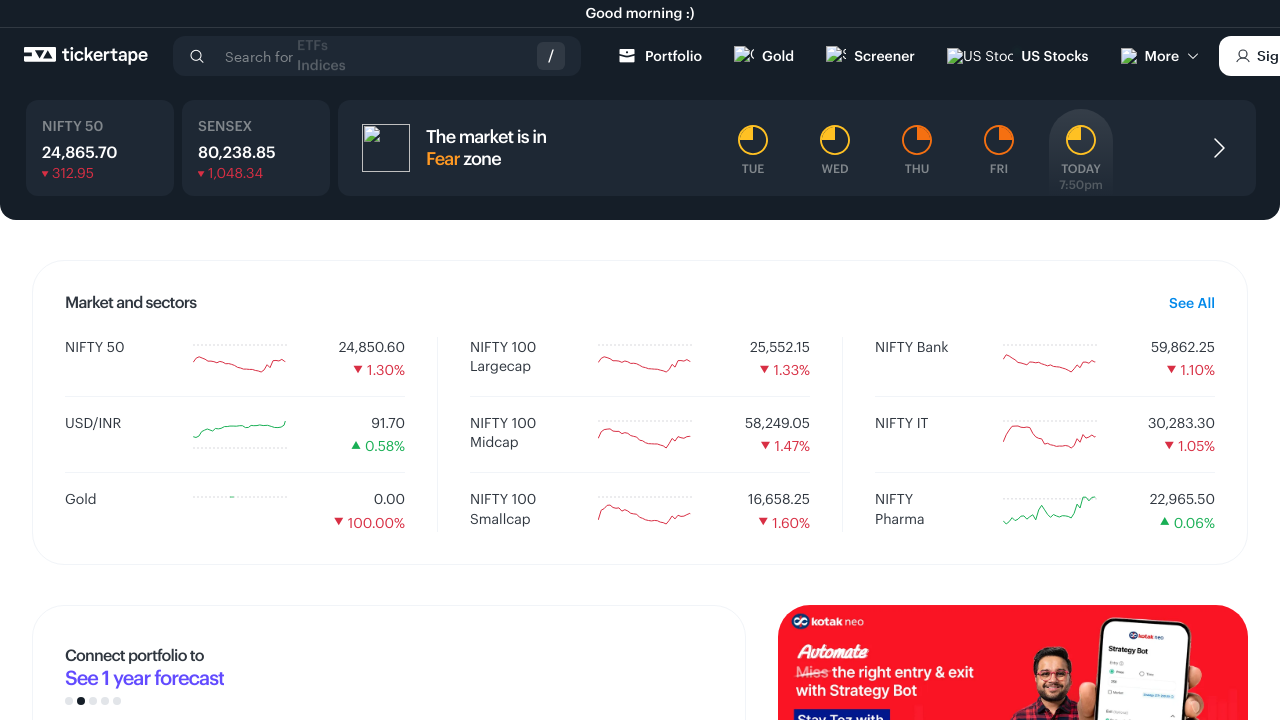

Sectoral filter option loaded
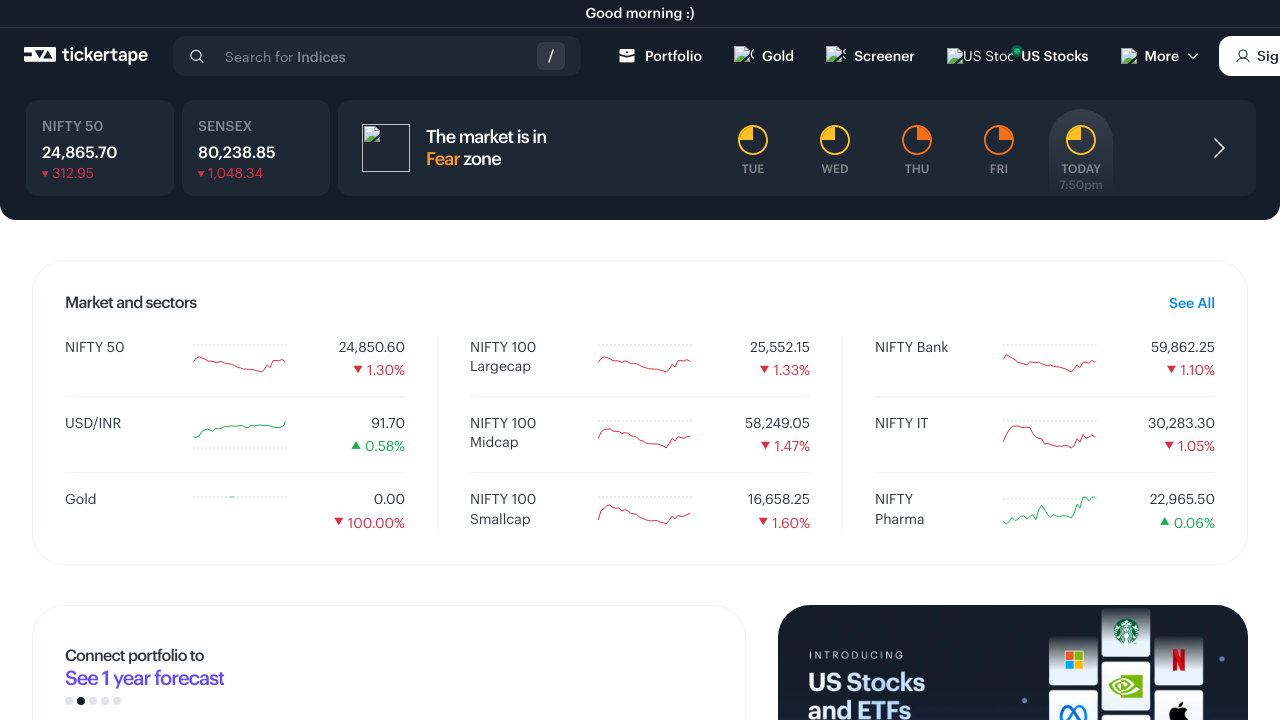

Clicked Sectoral filter button at (784, 707) on span:text('Sectoral')
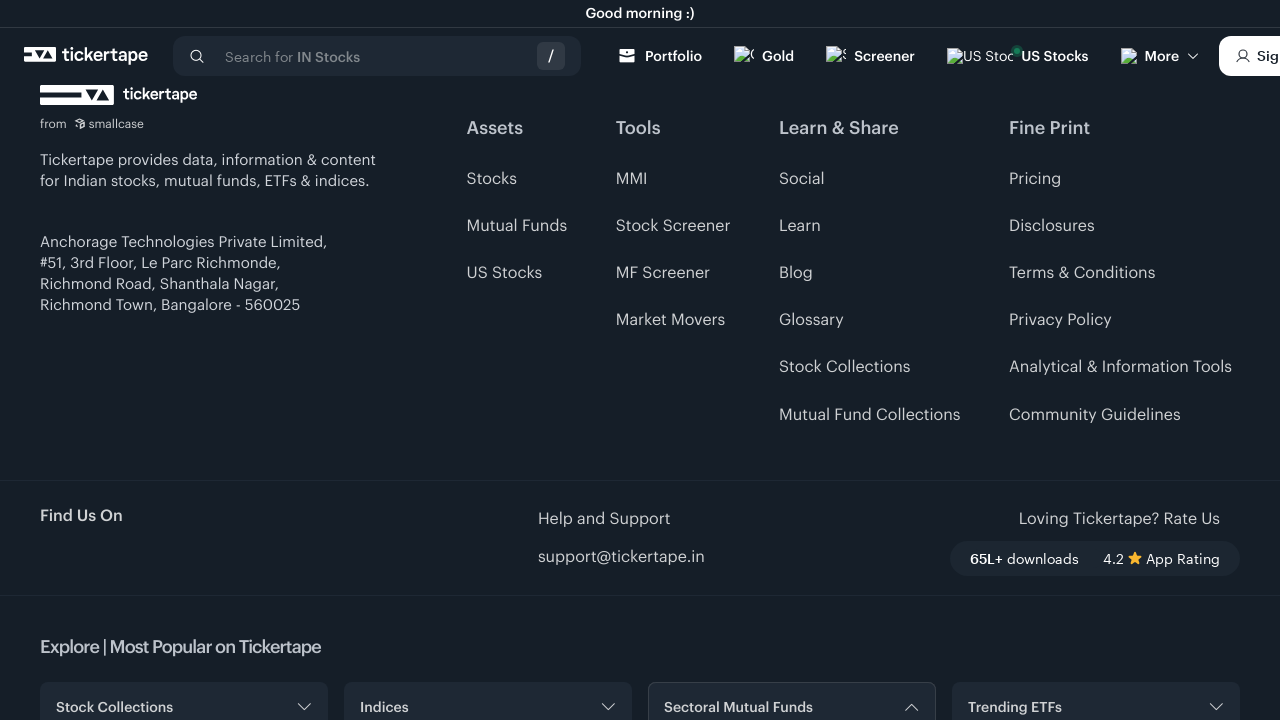

Stock table with Sectoral filter results loaded, ready to view Nifty IT price
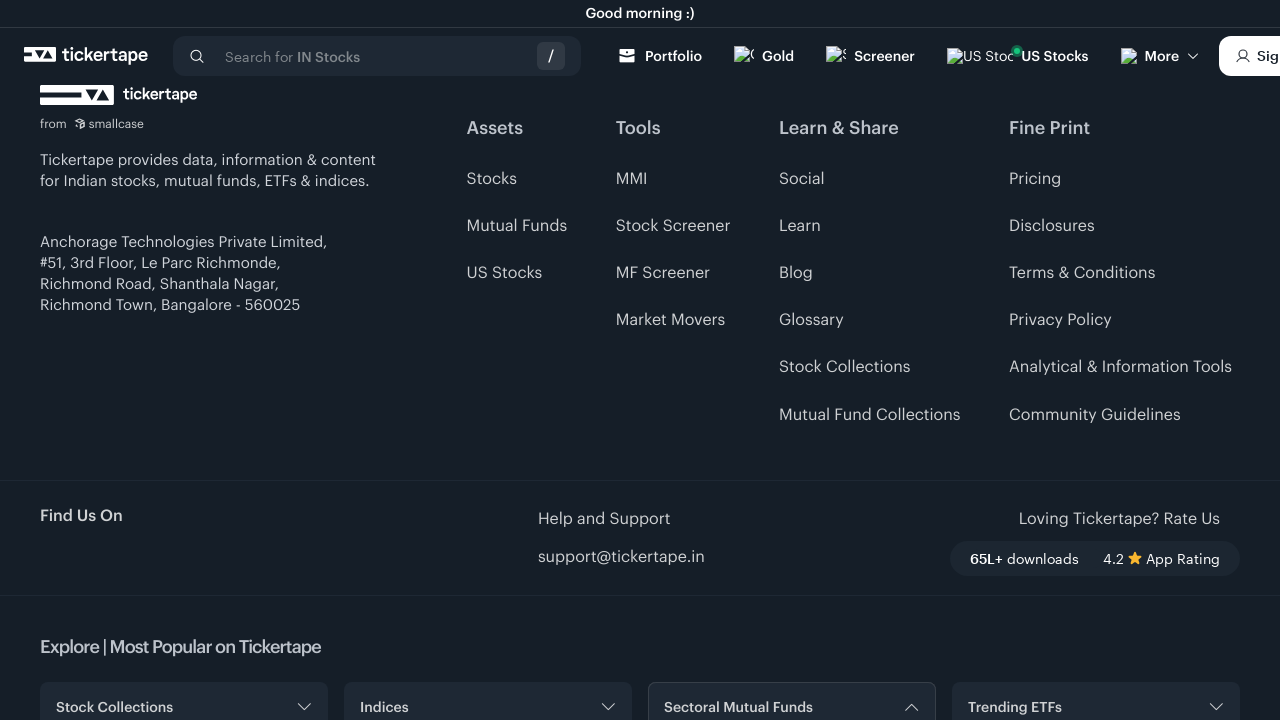

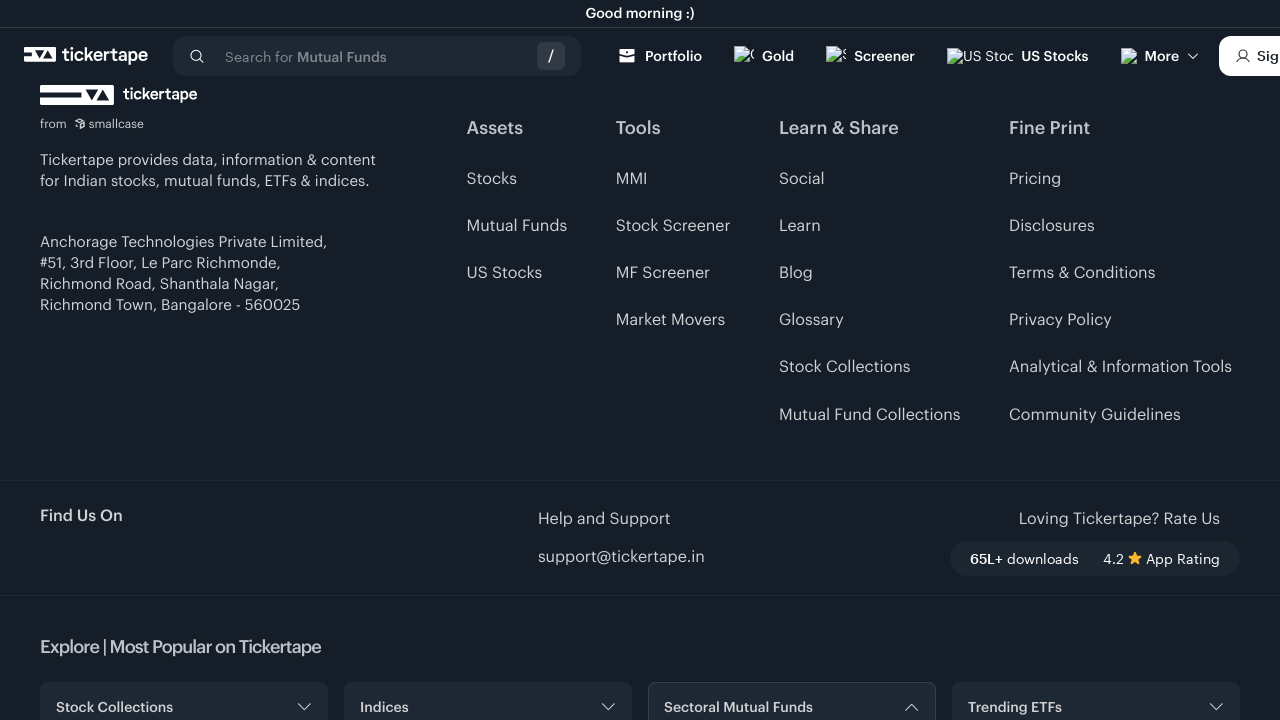